Tests iframe handling by switching to an iframe and performing a drag-and-drop action from a draggable element to a droppable target

Starting URL: https://jqueryui.com/droppable/

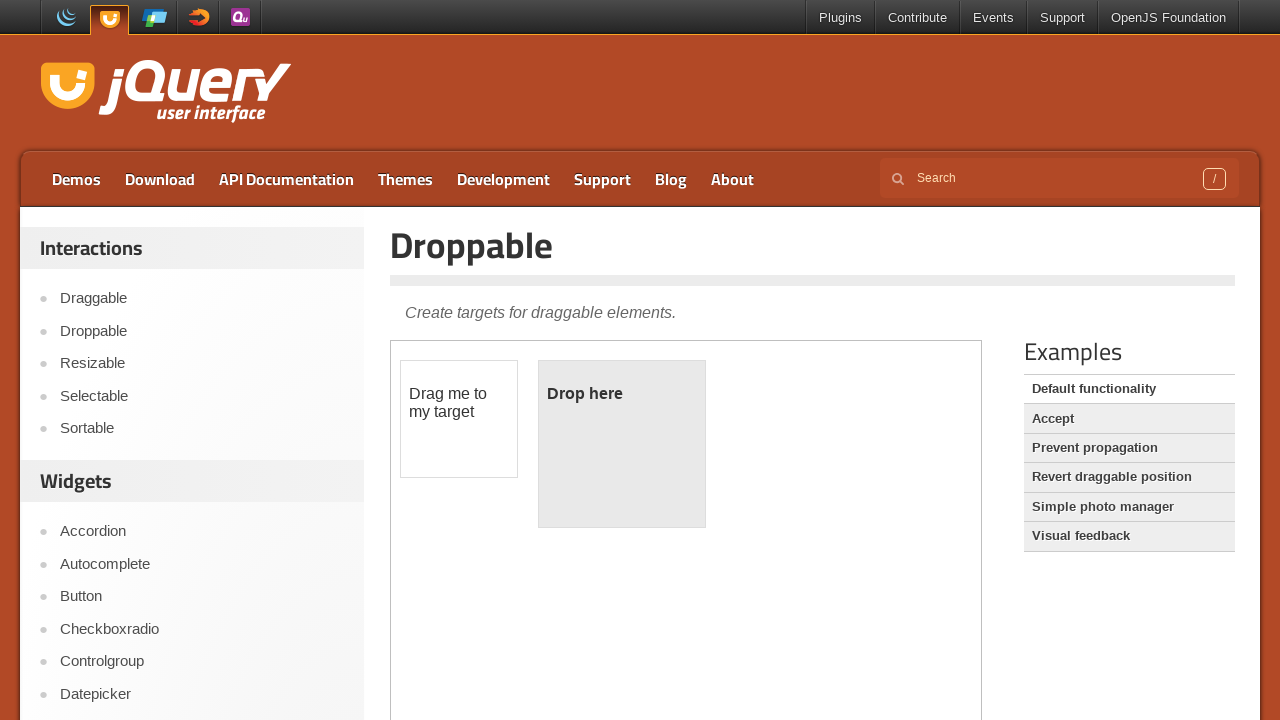

Located the demo iframe for droppable test
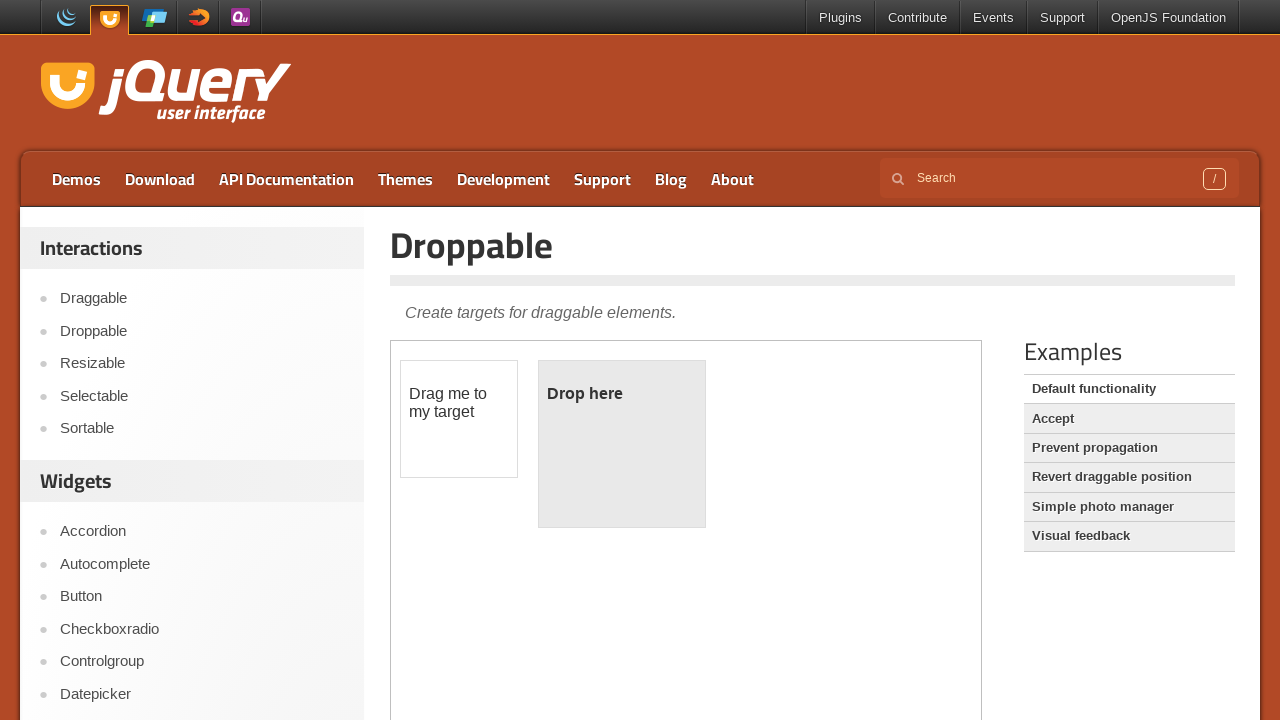

Located the draggable element within iframe
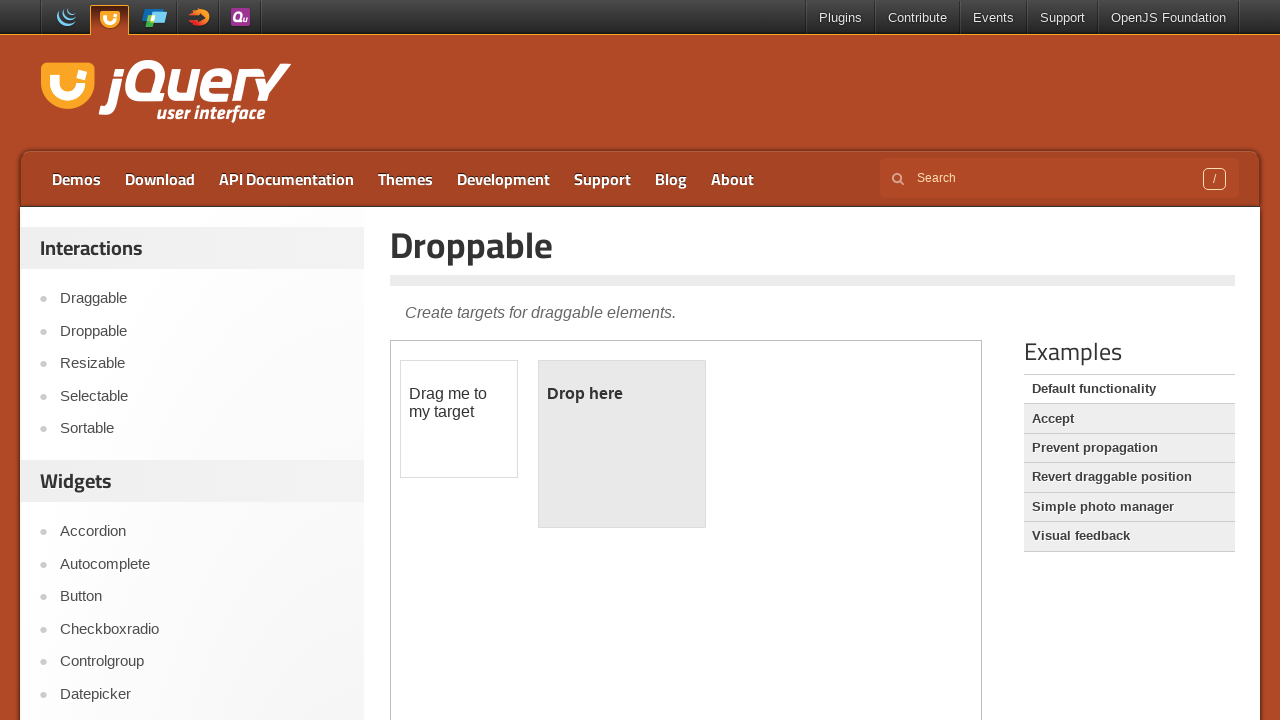

Located the droppable target element within iframe
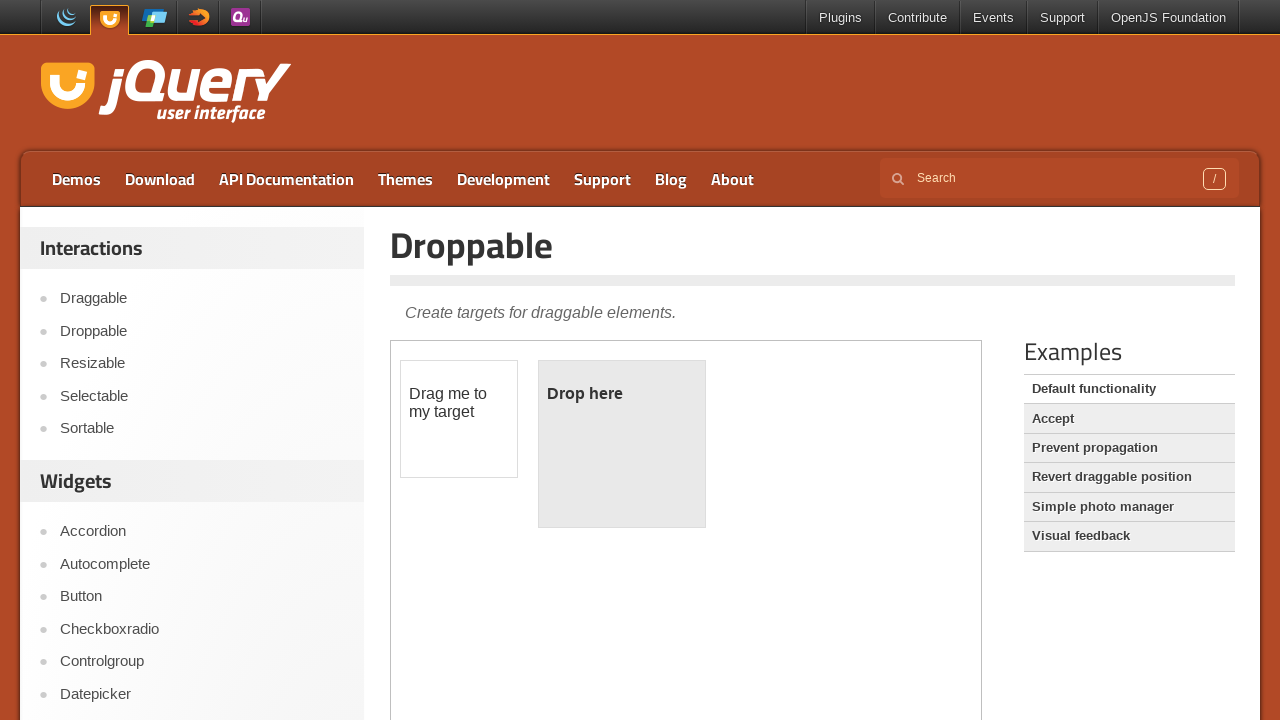

Performed drag and drop action from draggable to droppable element at (622, 444)
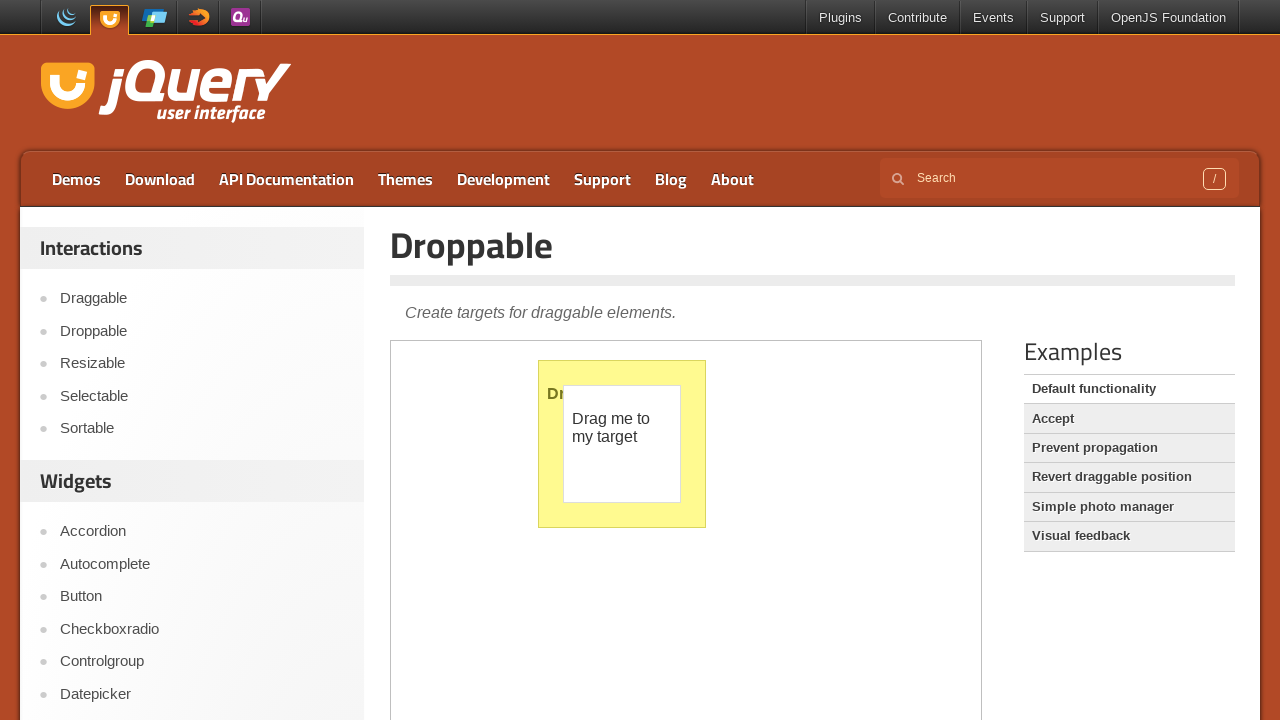

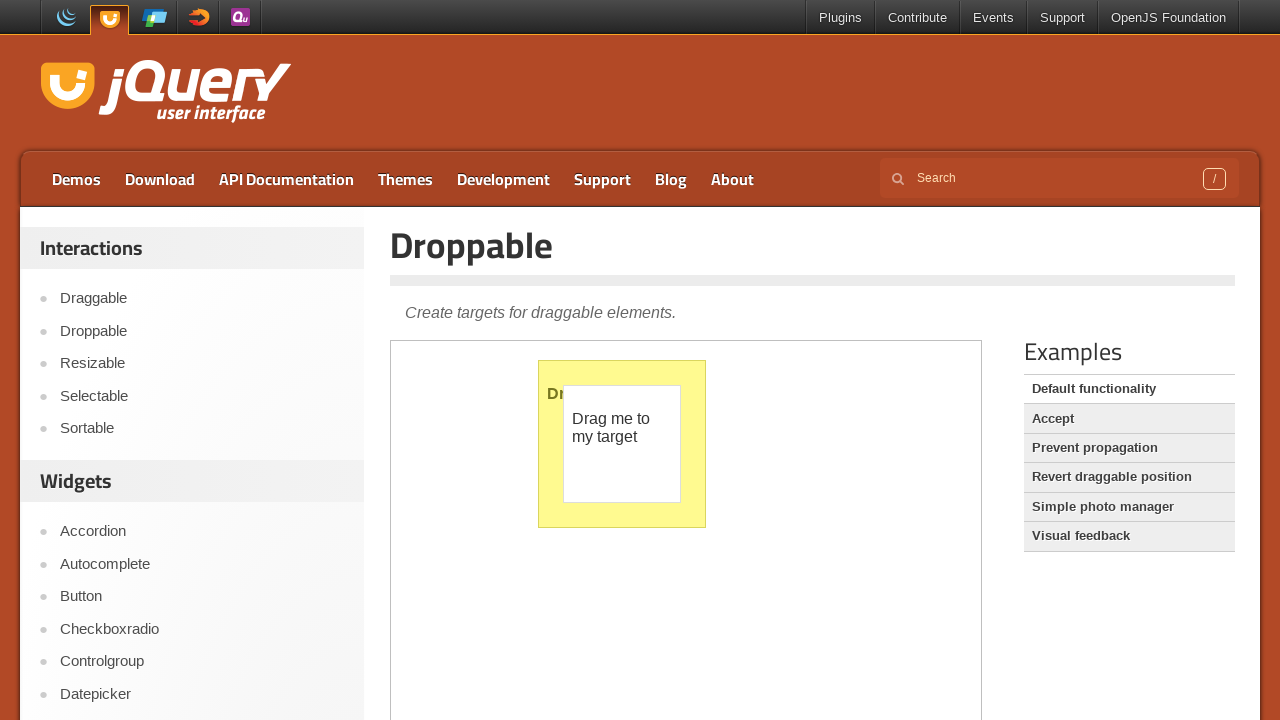